Navigates to the Wikipedia beta main page and verifies that the page title matches the expected value "Wikipedia, the free encyclopedia"

Starting URL: https://en.wikipedia.beta.wmflabs.org/wiki/Main_Page

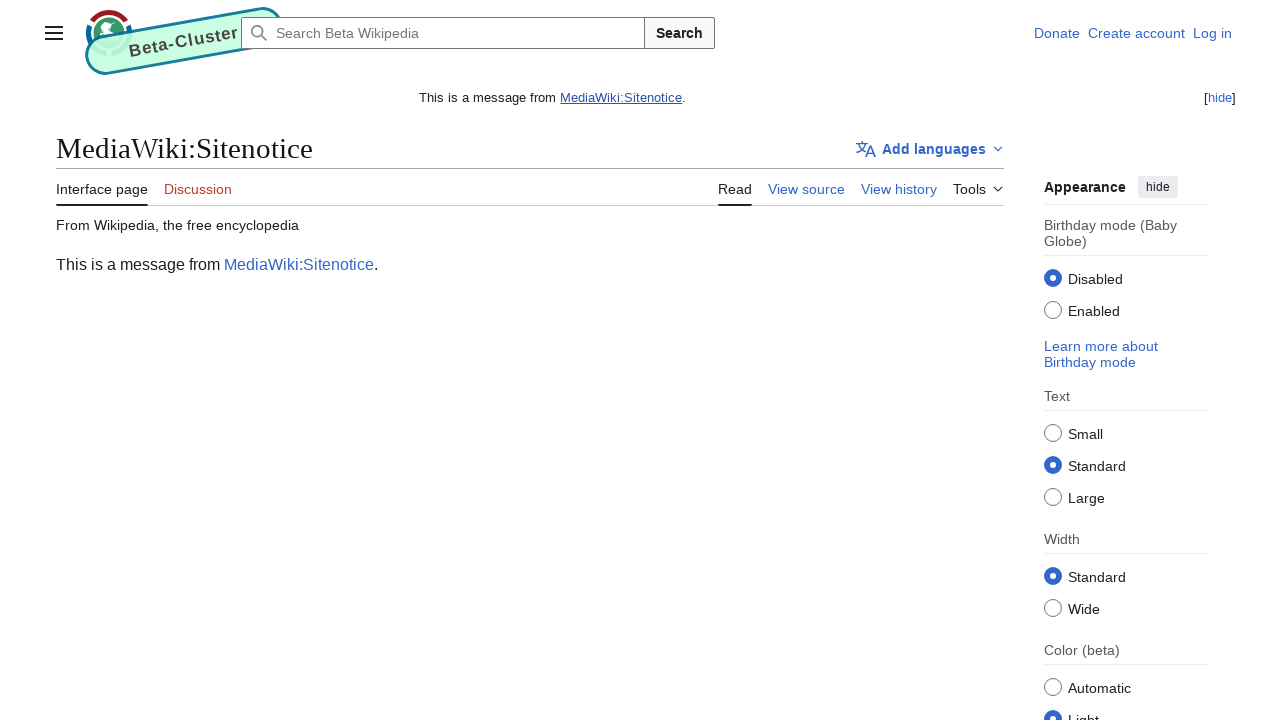

Navigated to Wikipedia beta main page
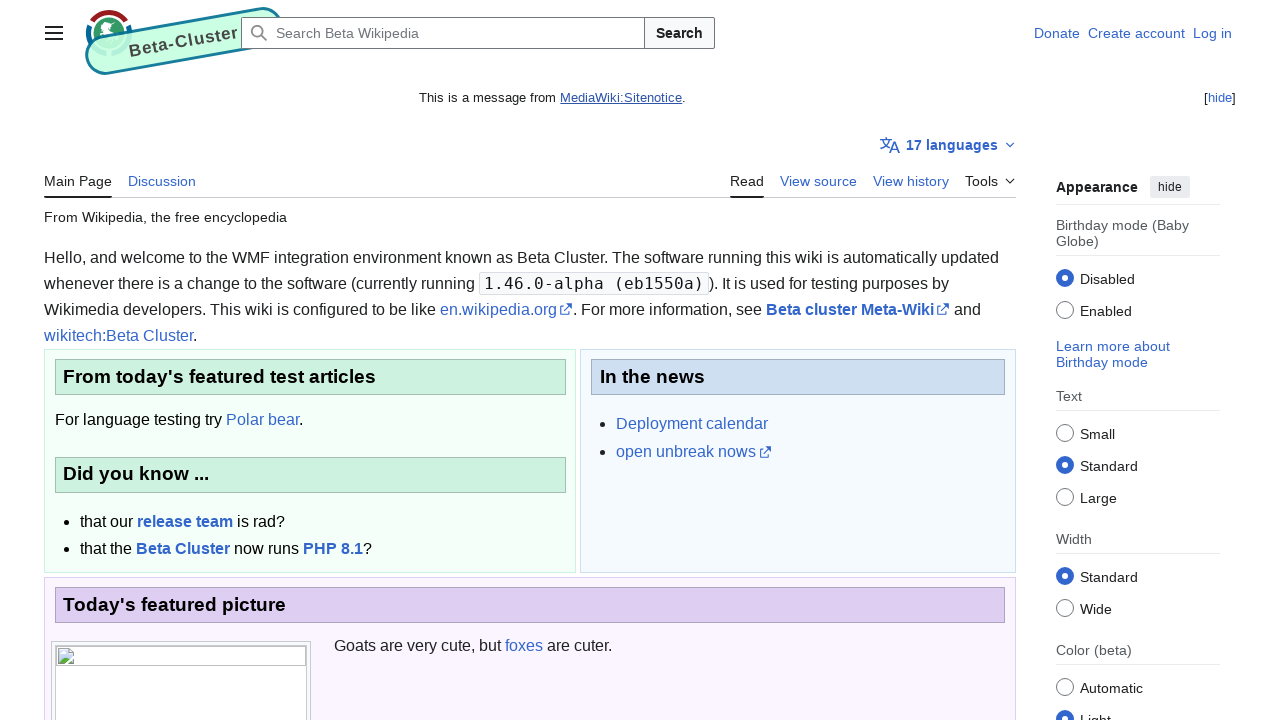

Verified page title matches 'Wikipedia, the free encyclopedia'
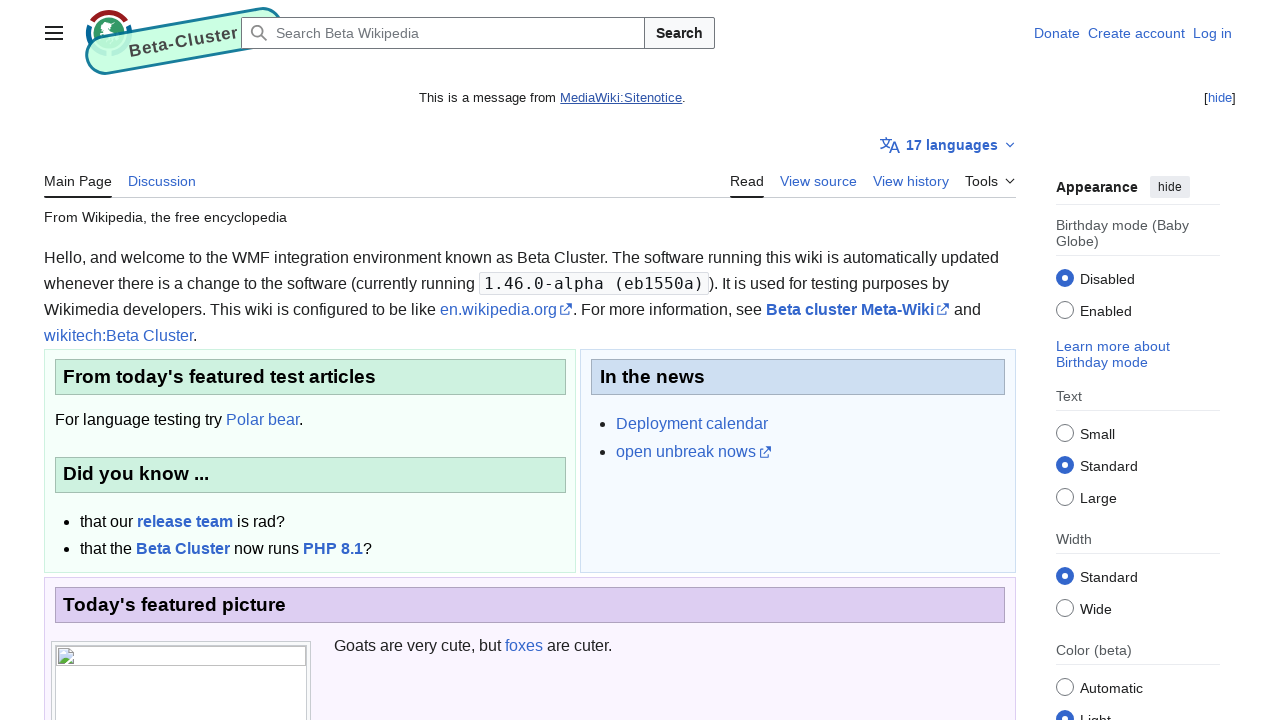

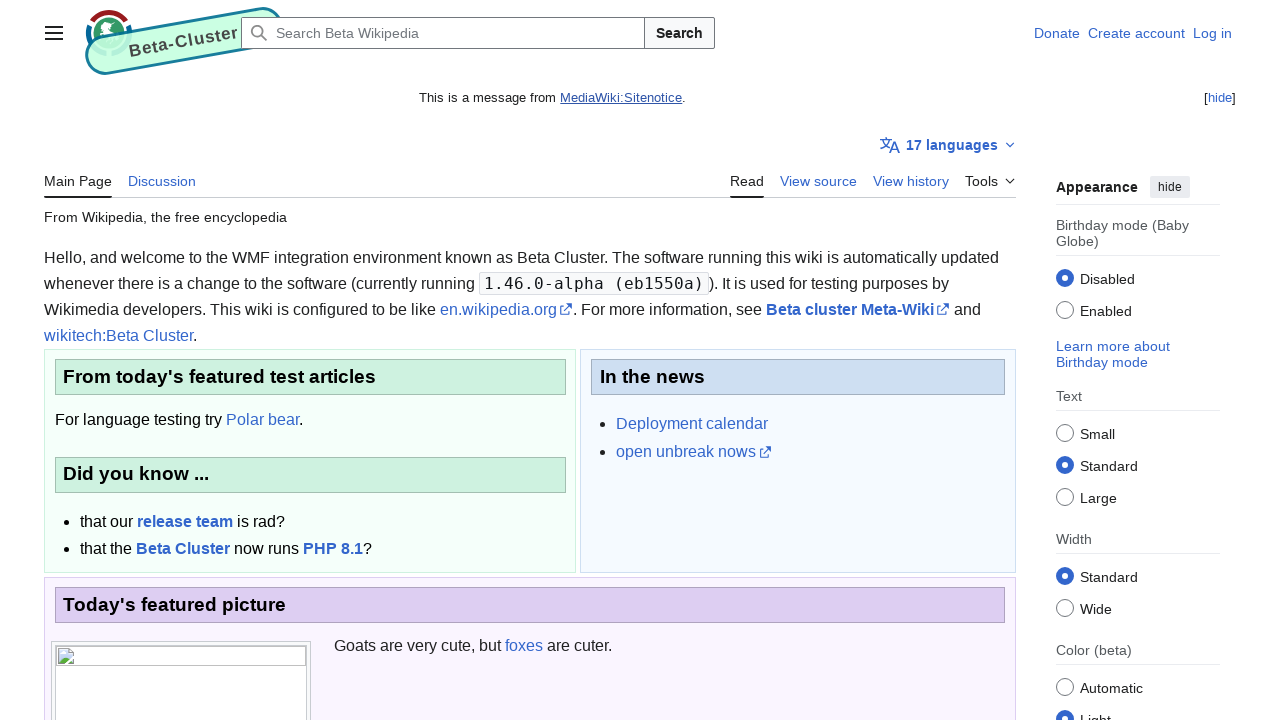